Tests modal dialog by opening and closing a modal window

Starting URL: https://formy-project.herokuapp.com/modal

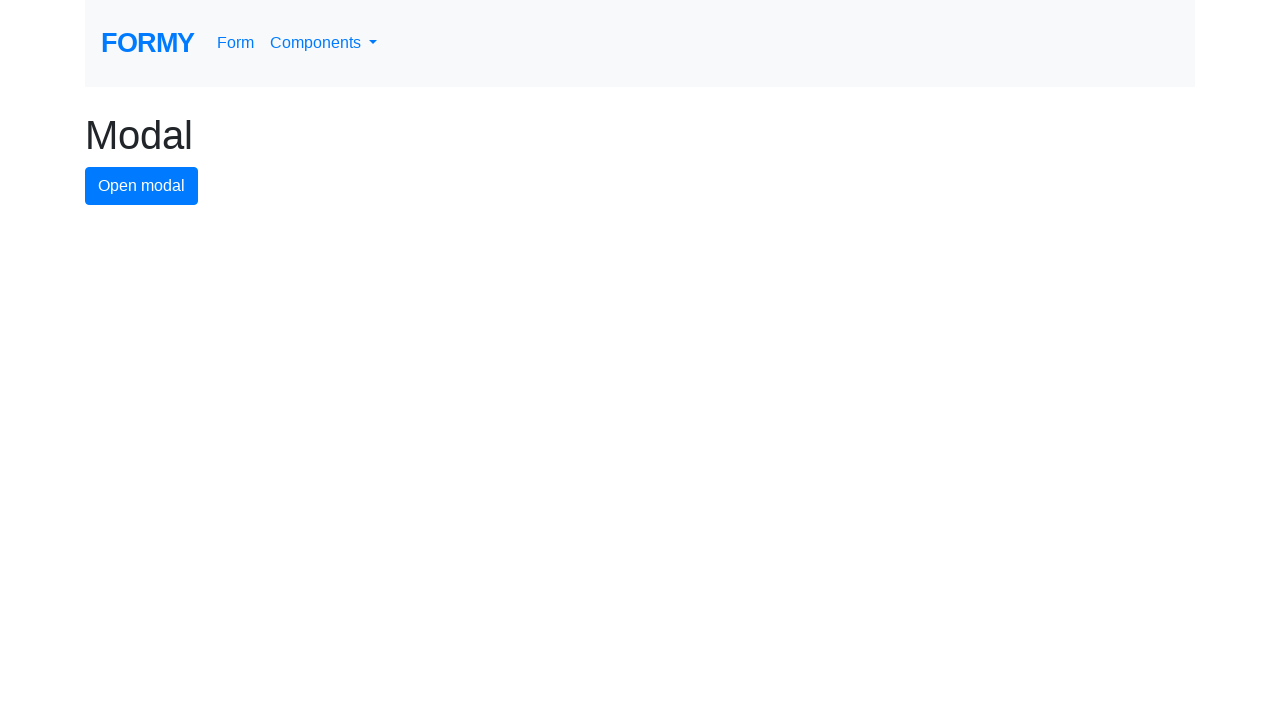

Clicked modal button to open modal dialog at (142, 186) on #modal-button
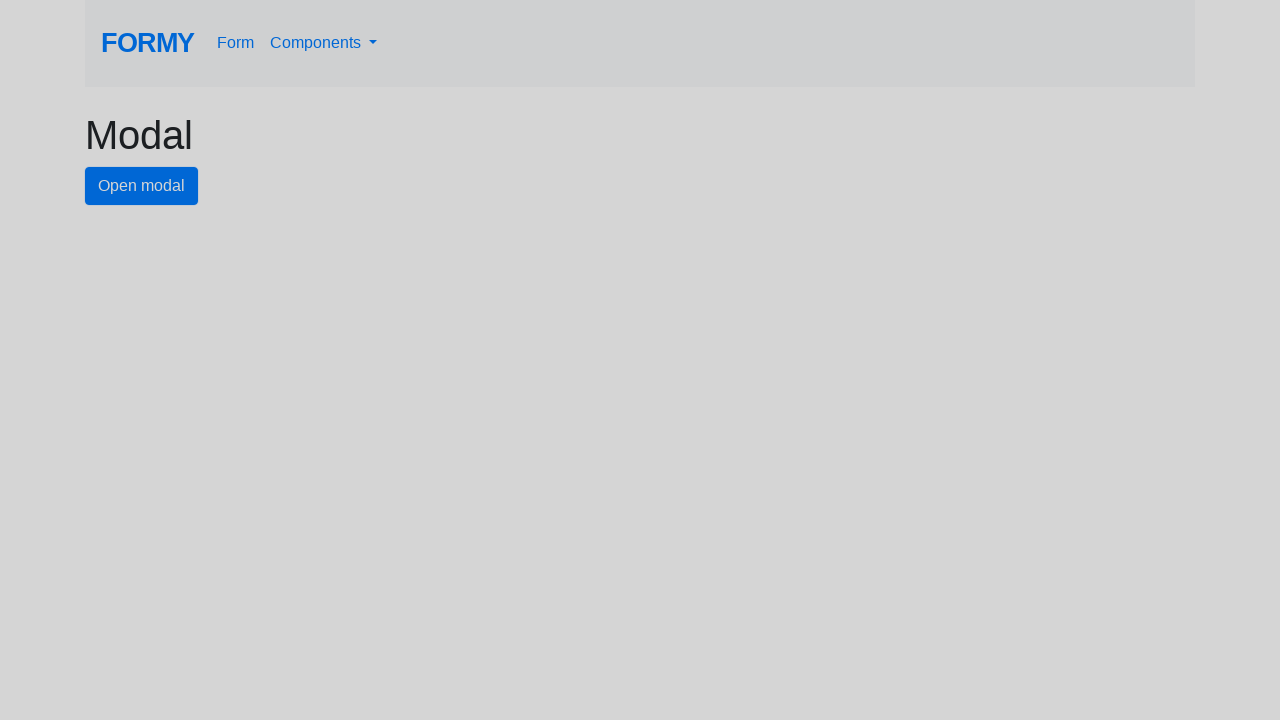

Modal dialog appeared
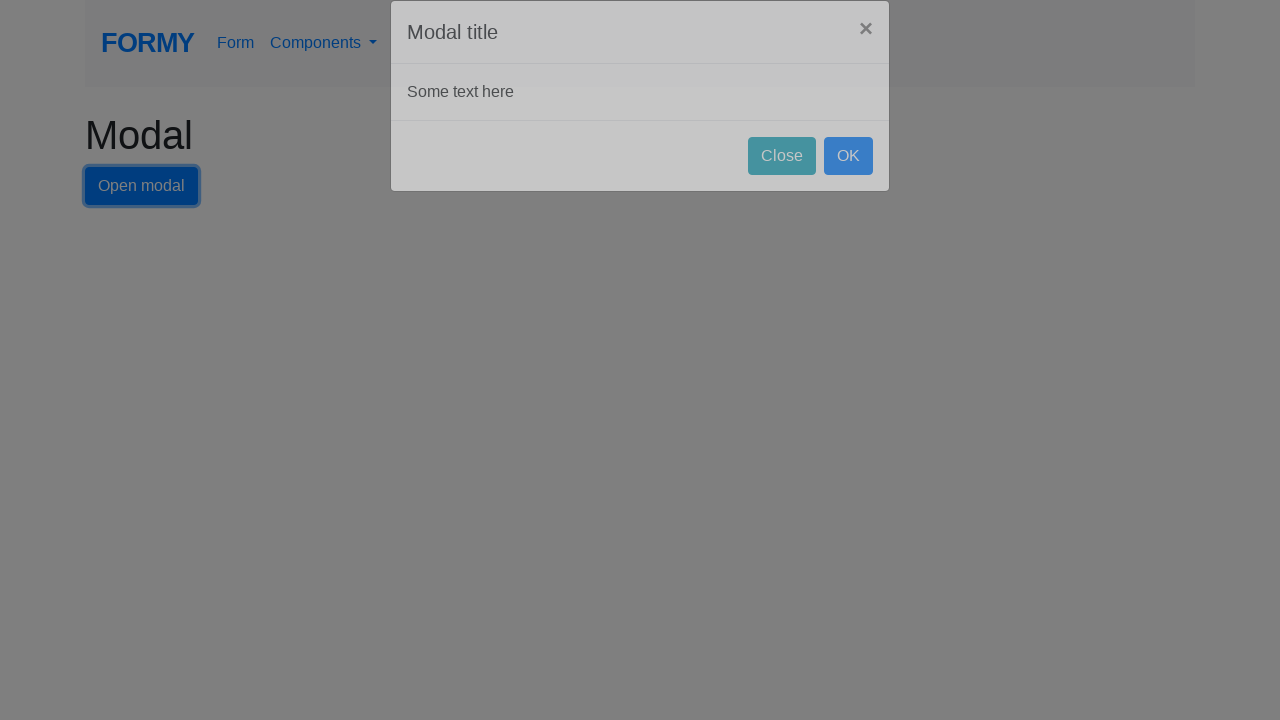

Clicked close button to dismiss modal dialog at (782, 184) on #close-button
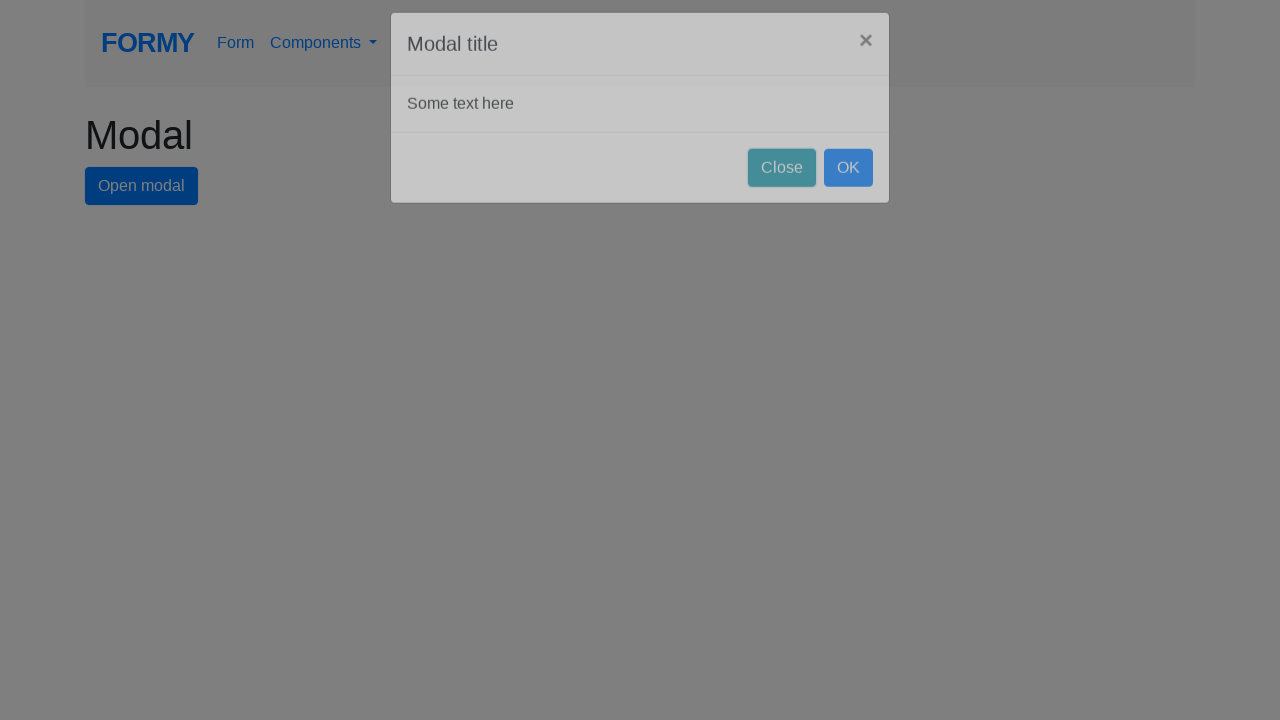

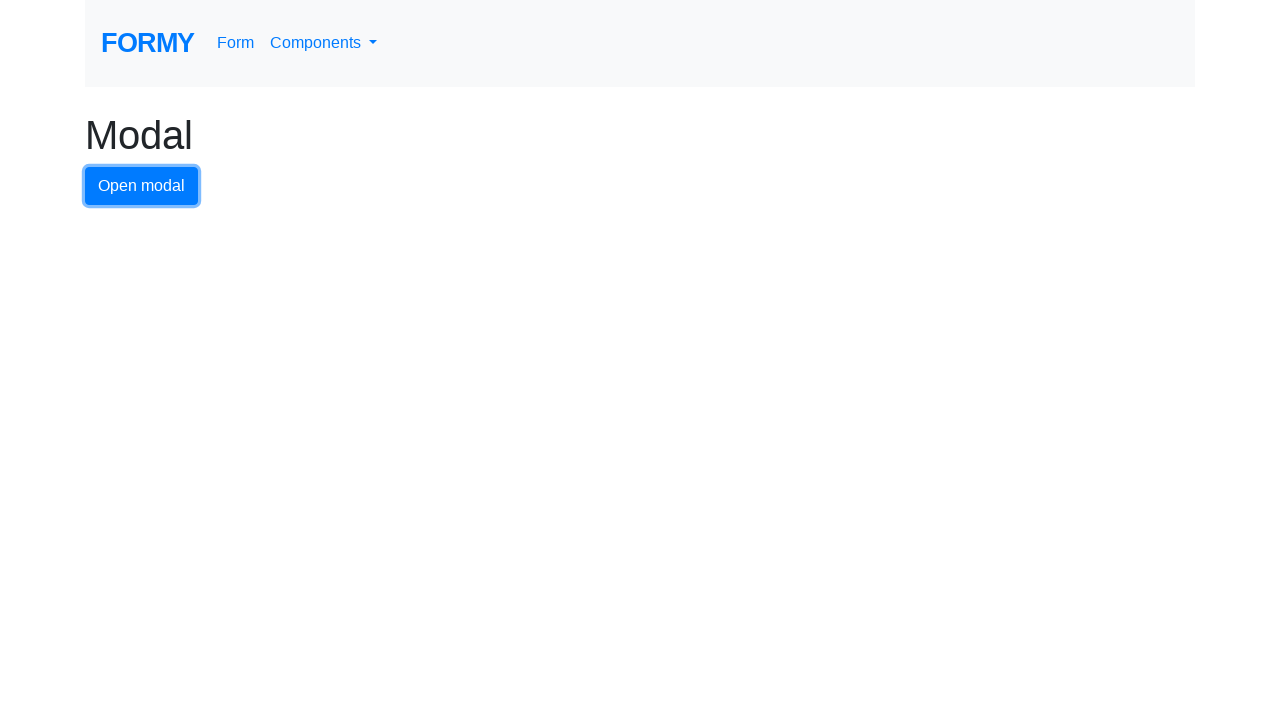